Tests that the text input field is cleared after adding a todo item

Starting URL: https://demo.playwright.dev/todomvc

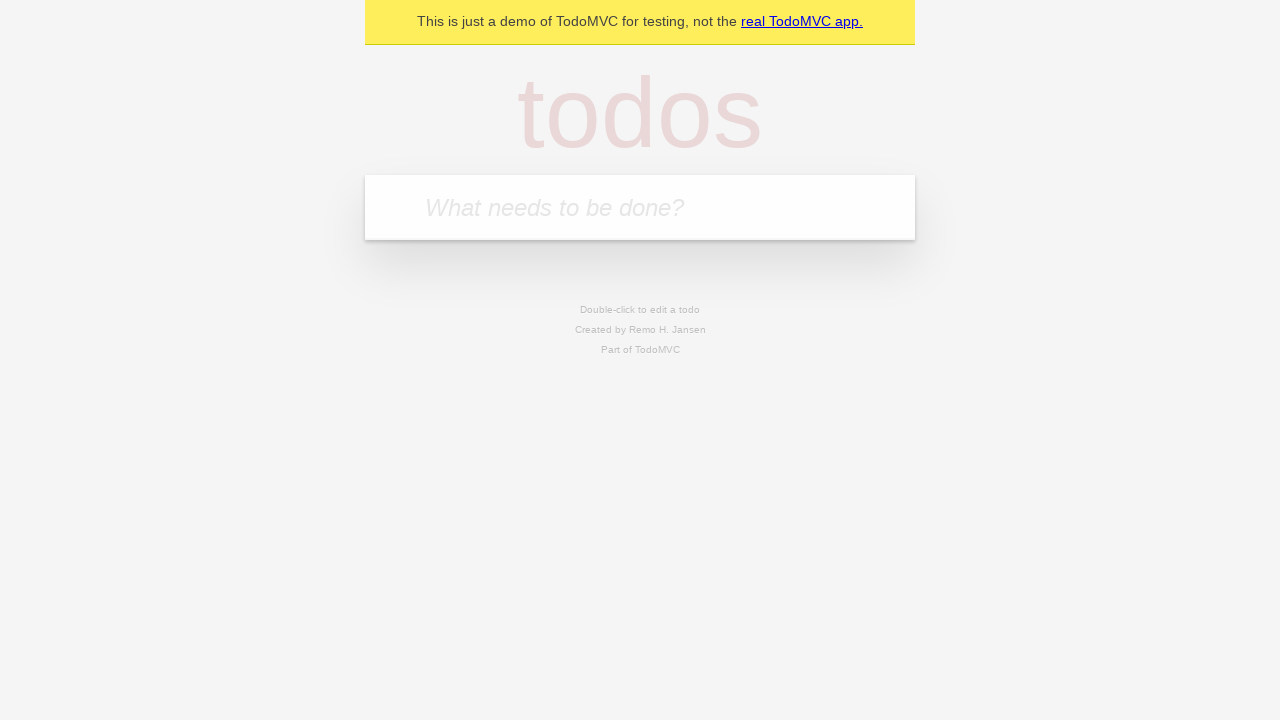

Filled text input field with 'buy some cheese' on internal:attr=[placeholder="What needs to be done?"i]
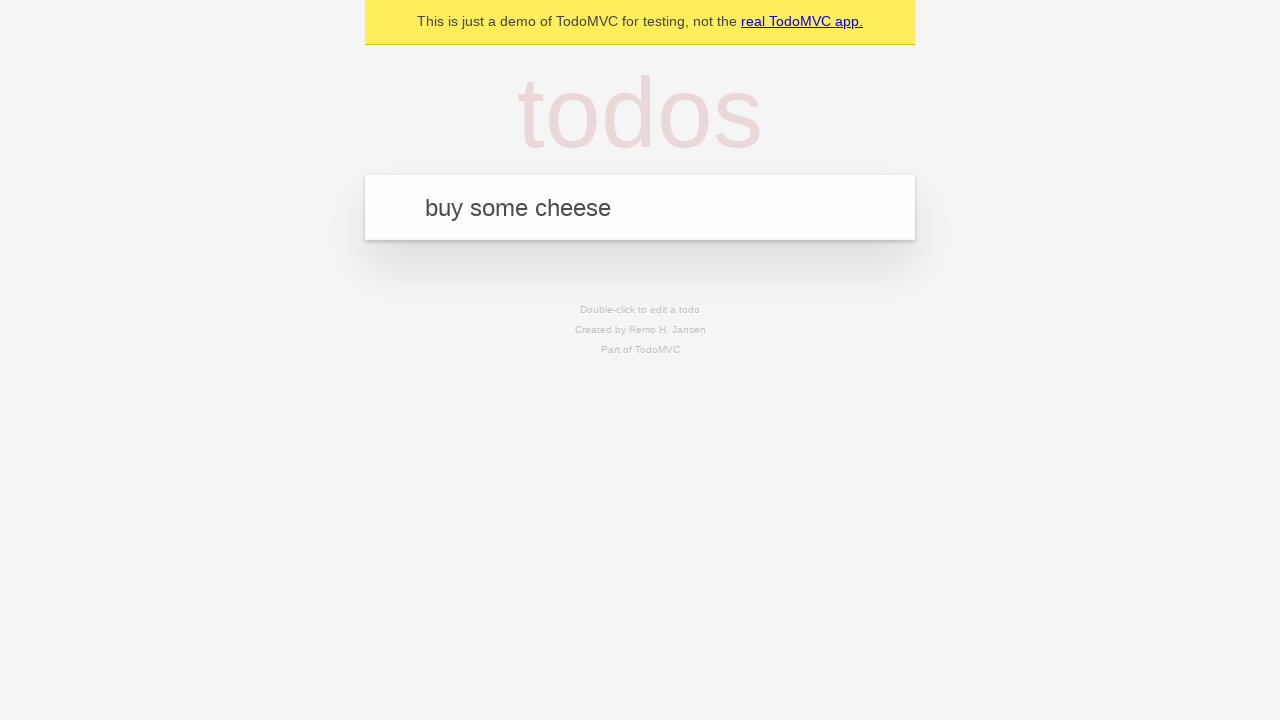

Pressed Enter to add the todo item on internal:attr=[placeholder="What needs to be done?"i]
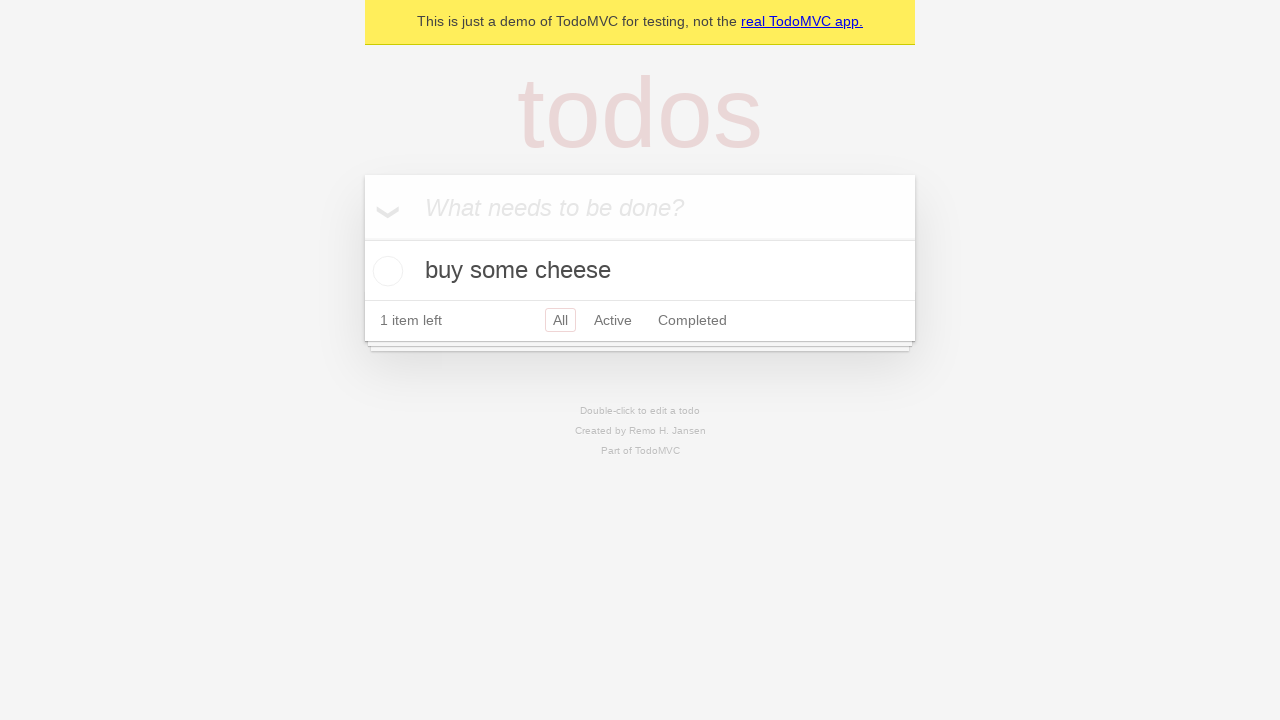

Todo item appeared in the list
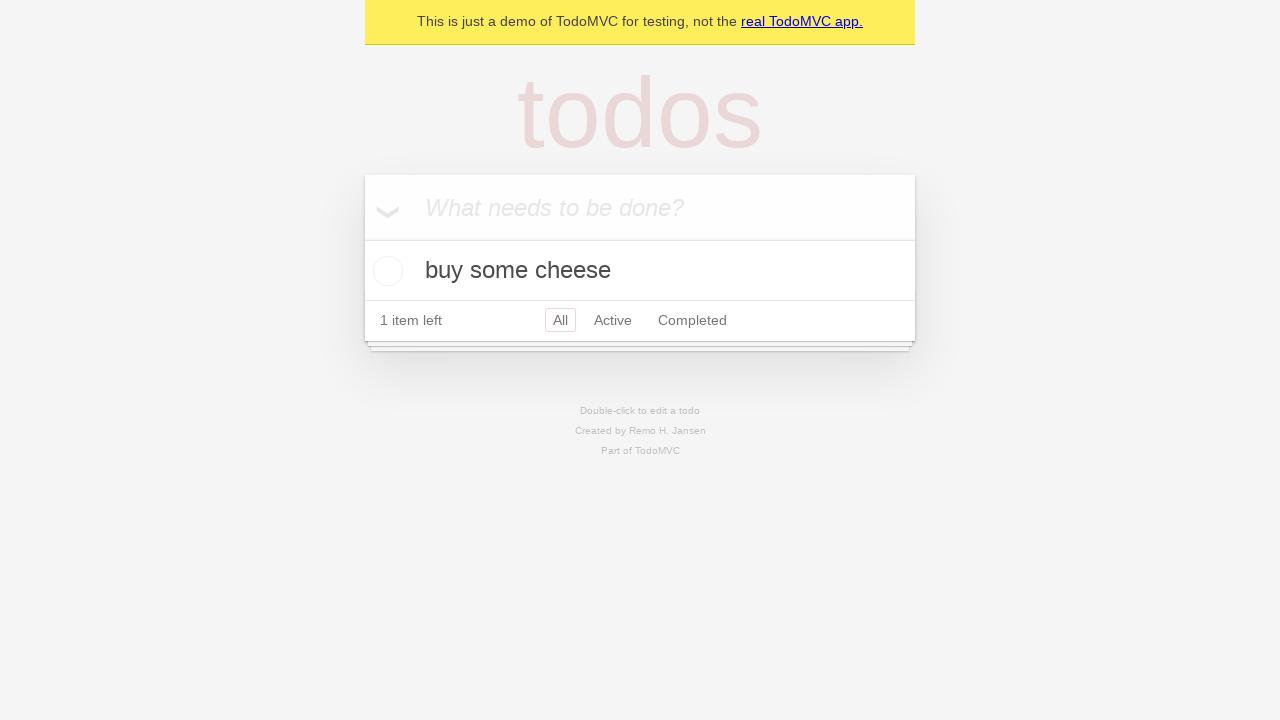

Retrieved the current value of the text input field
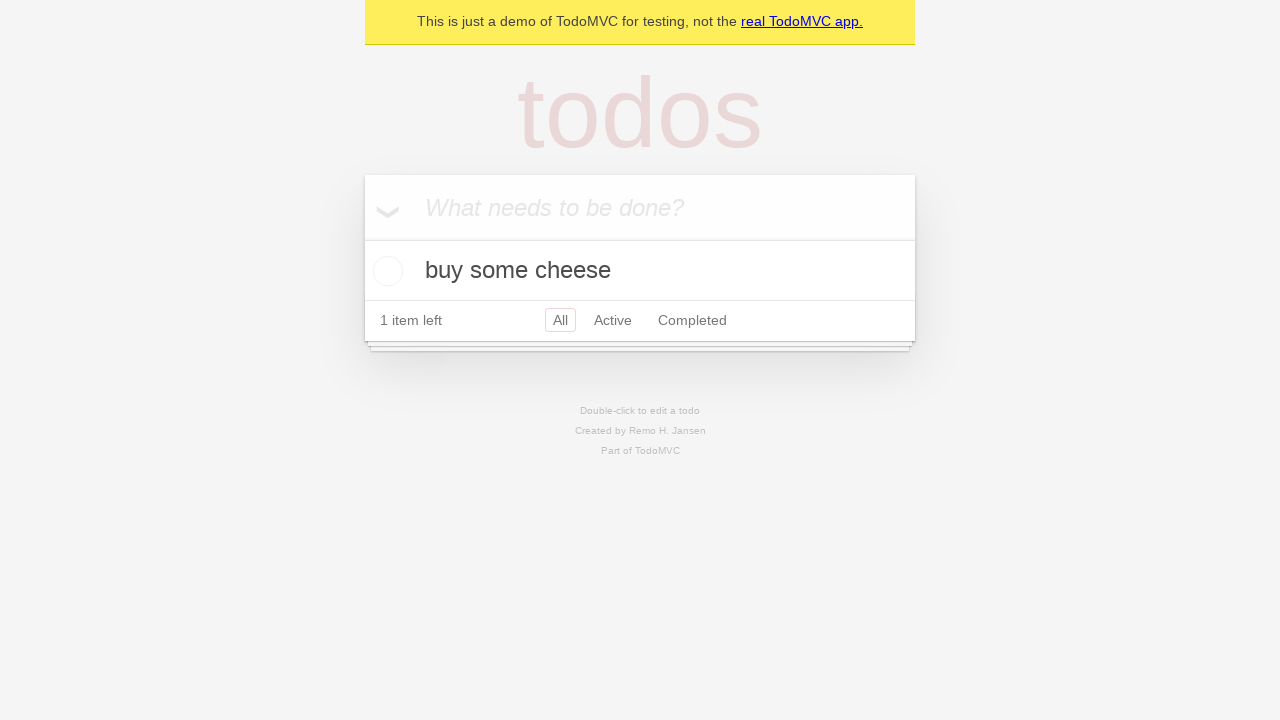

Asserted that text input field is cleared and empty
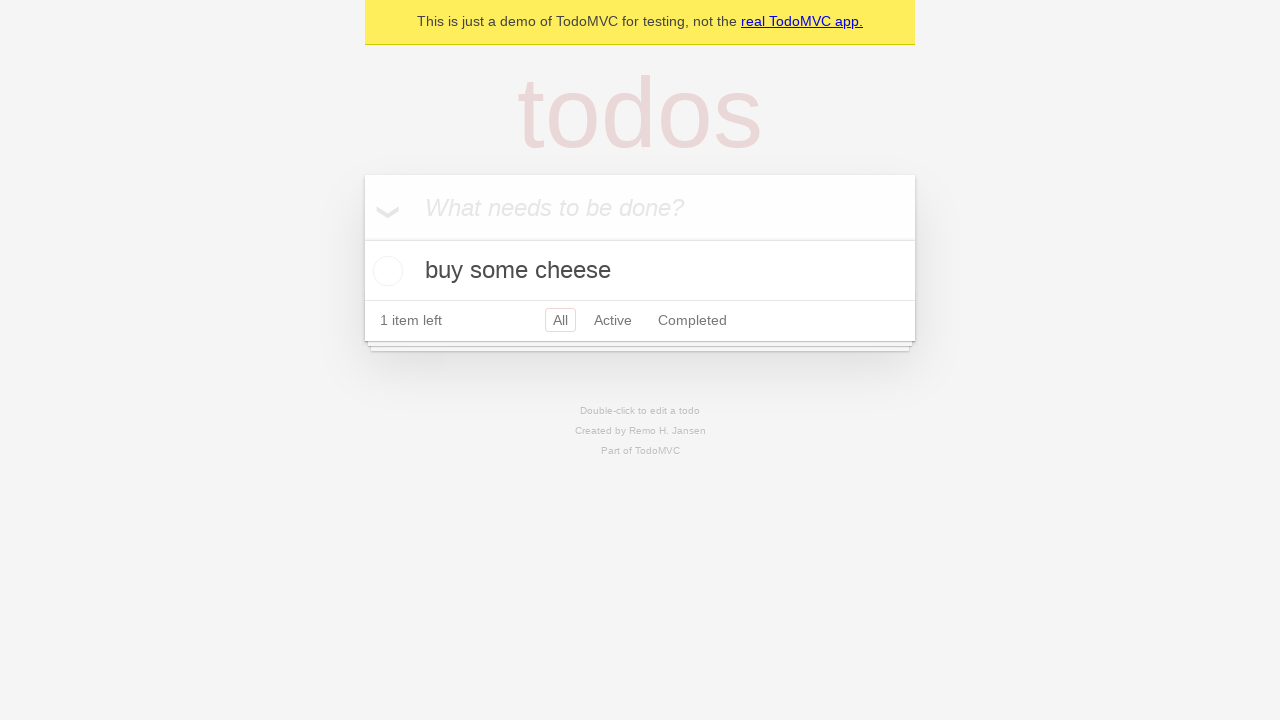

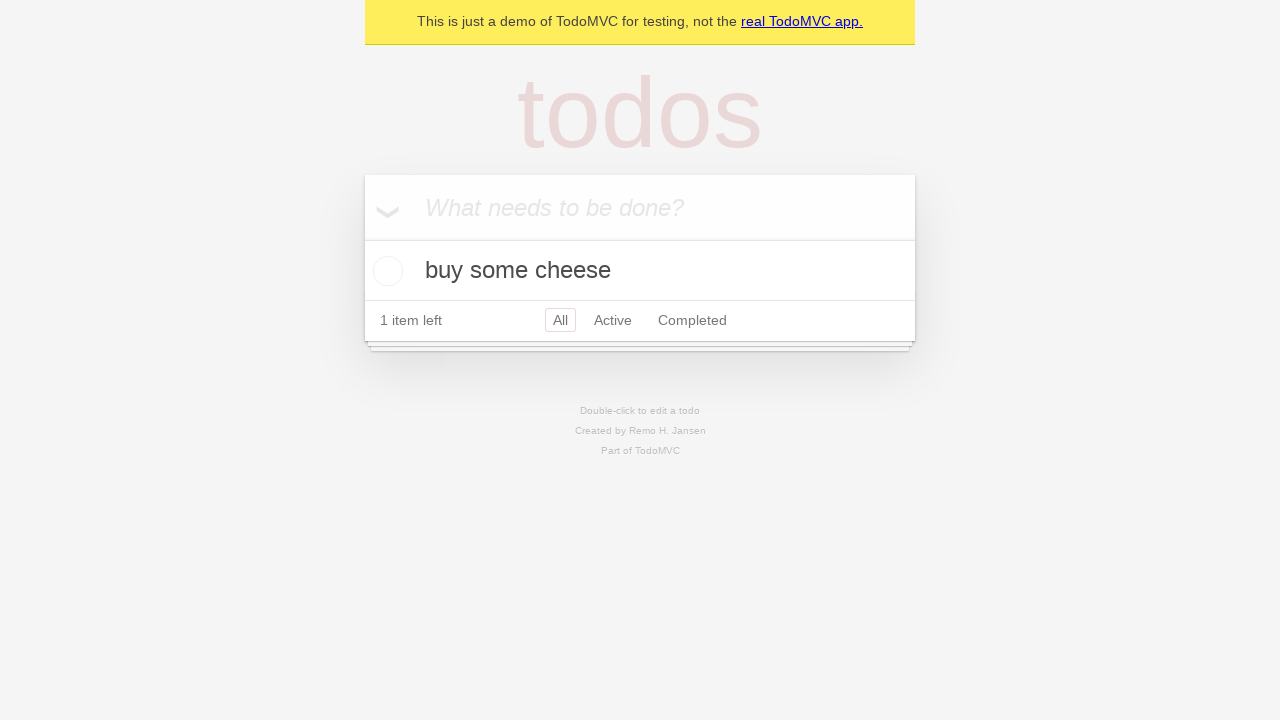